Tests window handling functionality by clicking a link that opens a new window, switching to the new window to verify its title, and demonstrates multi-window navigation

Starting URL: https://the-internet.herokuapp.com/windows

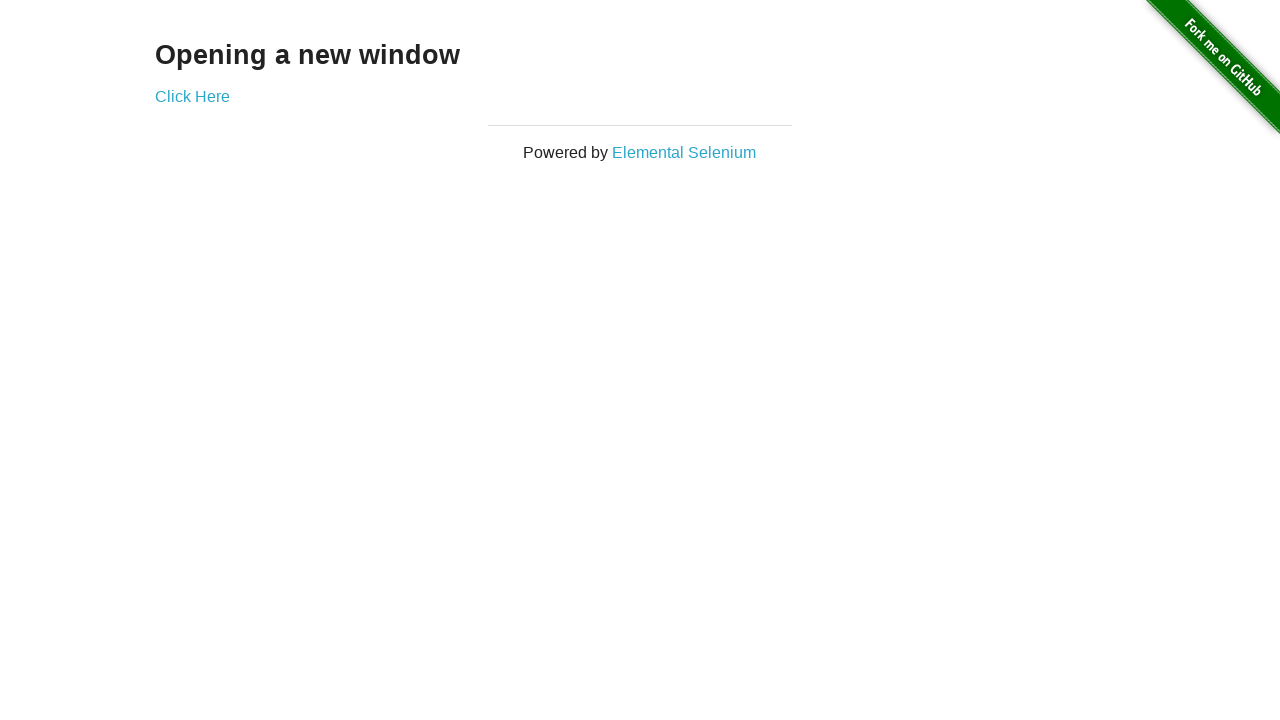

Located heading element 'Opening a new window'
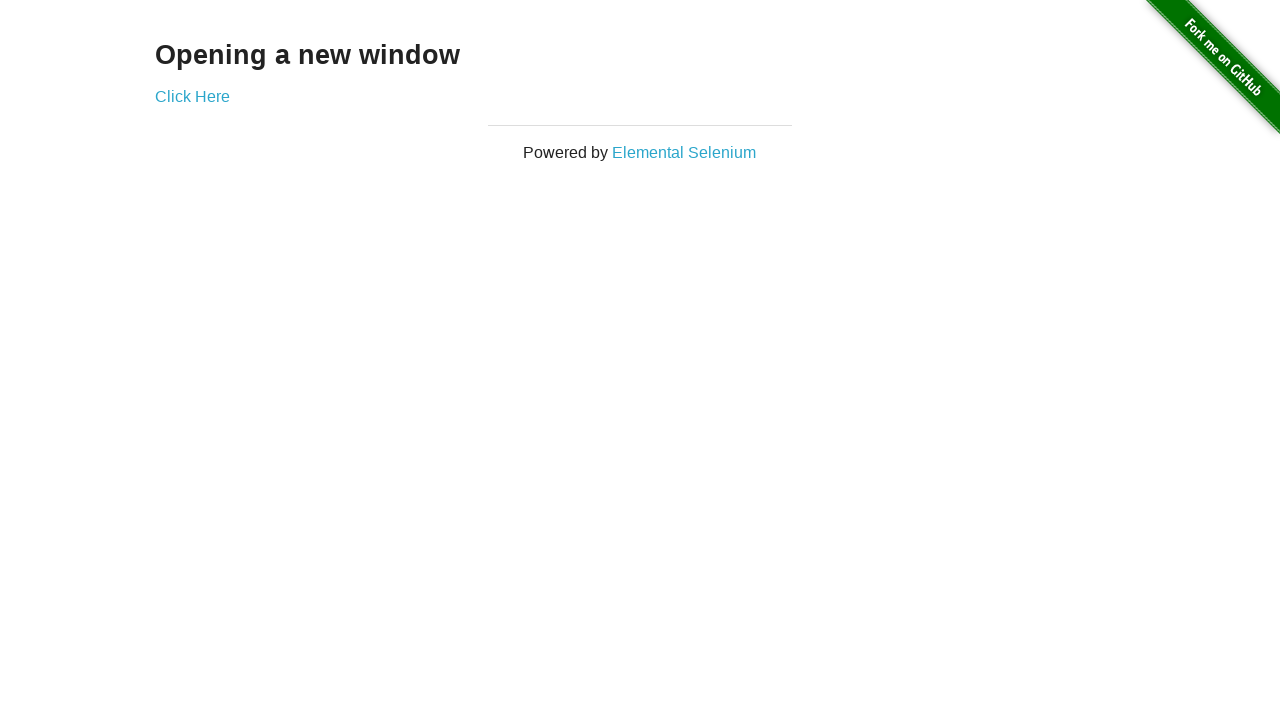

Verified heading text matches 'Opening a new window'
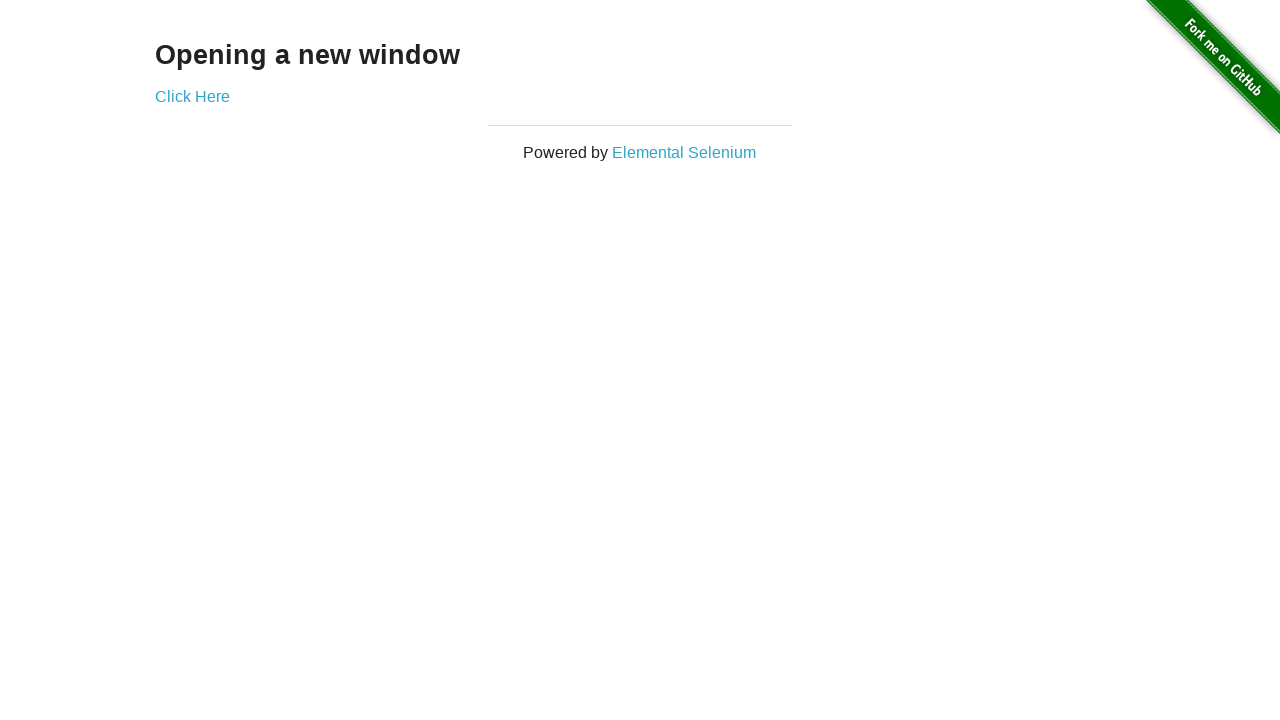

Verified initial page title is 'The Internet'
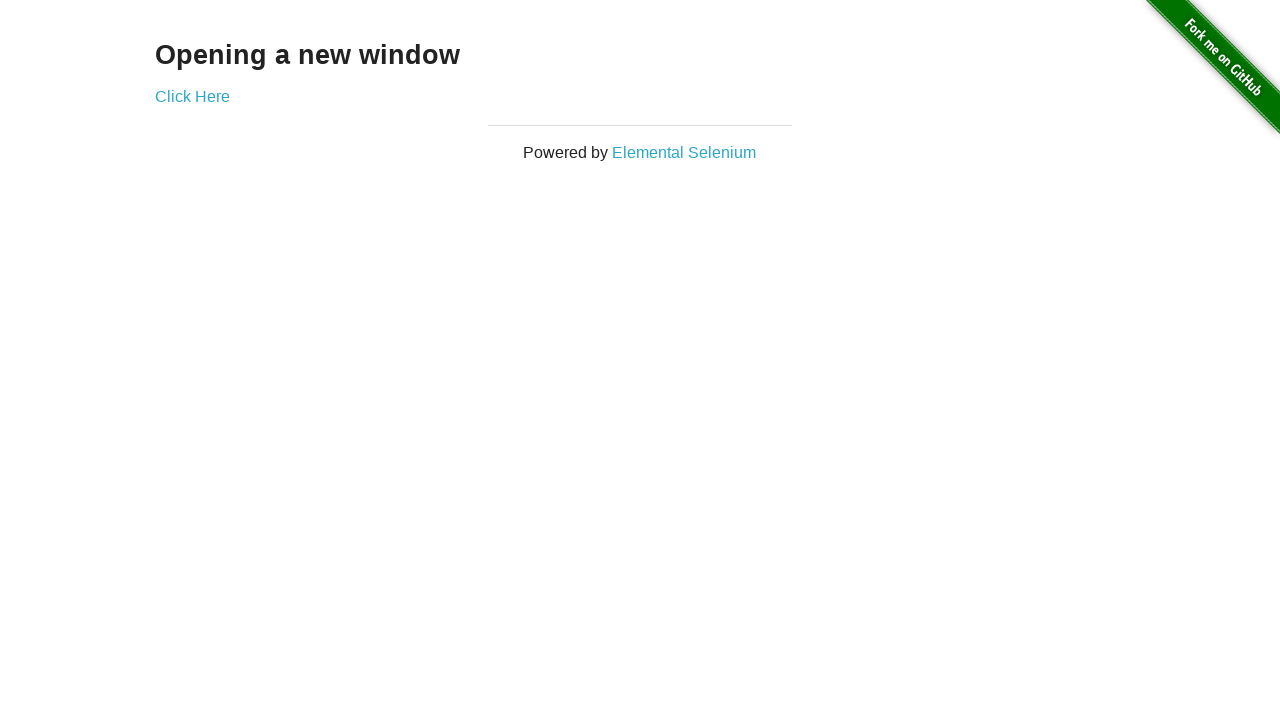

Clicked 'Click Here' link to open new window at (192, 96) on text=Click Here
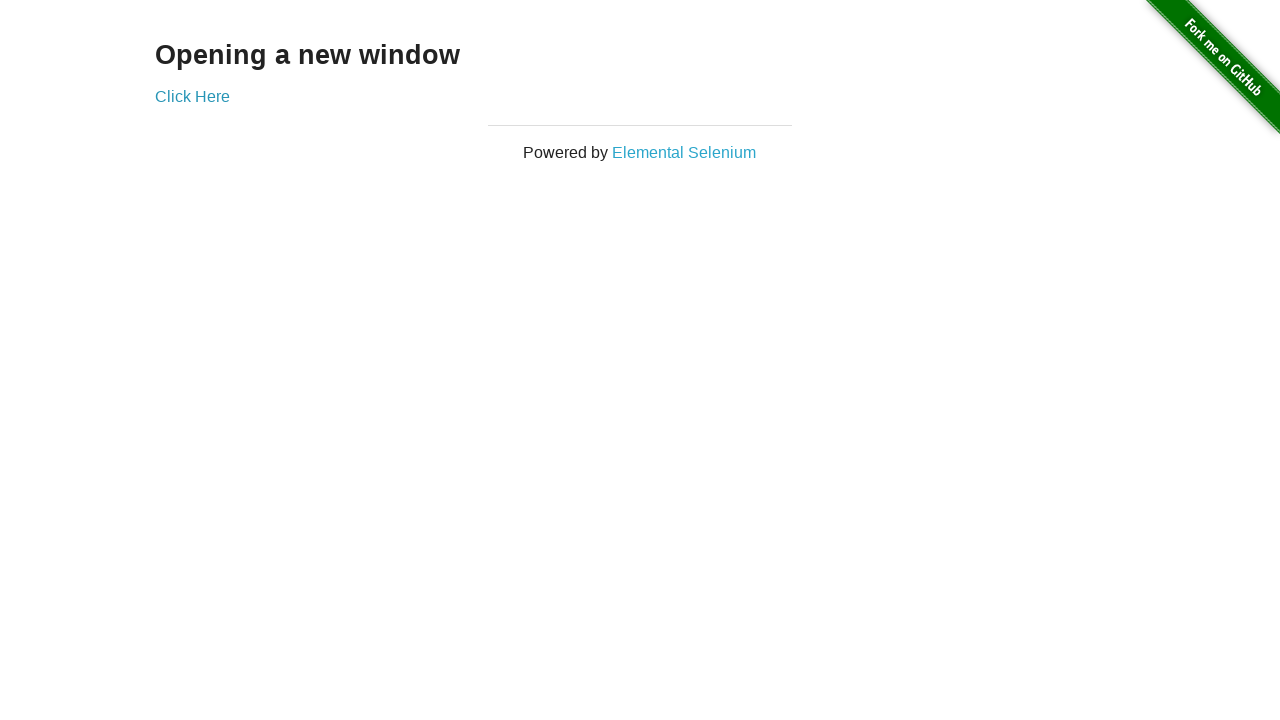

Captured new window/page reference
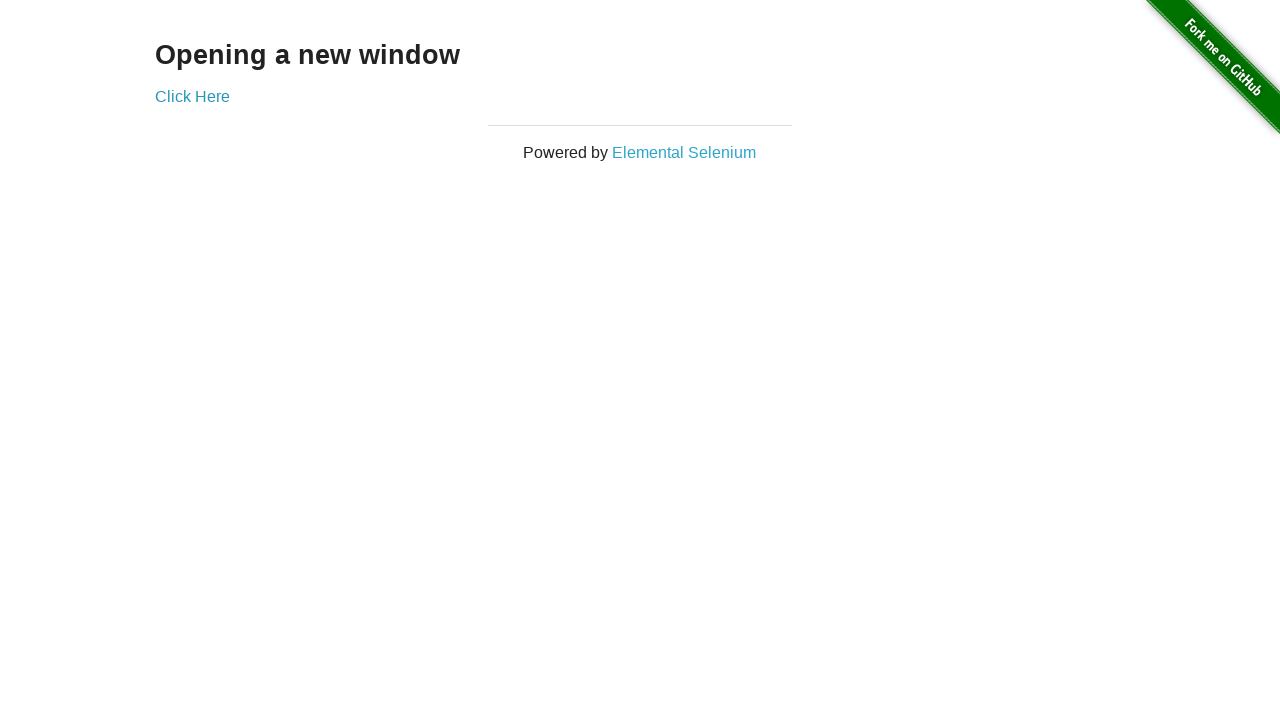

Waited for new window to fully load
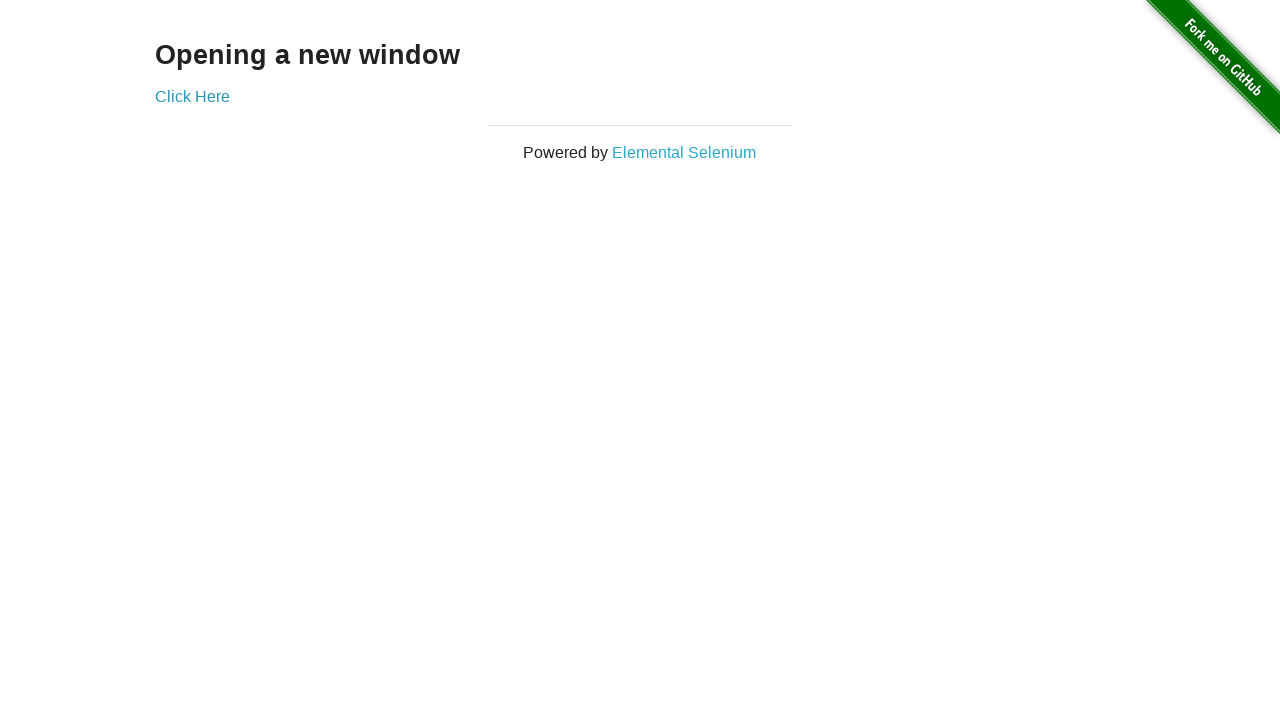

Verified new window title is 'New Window'
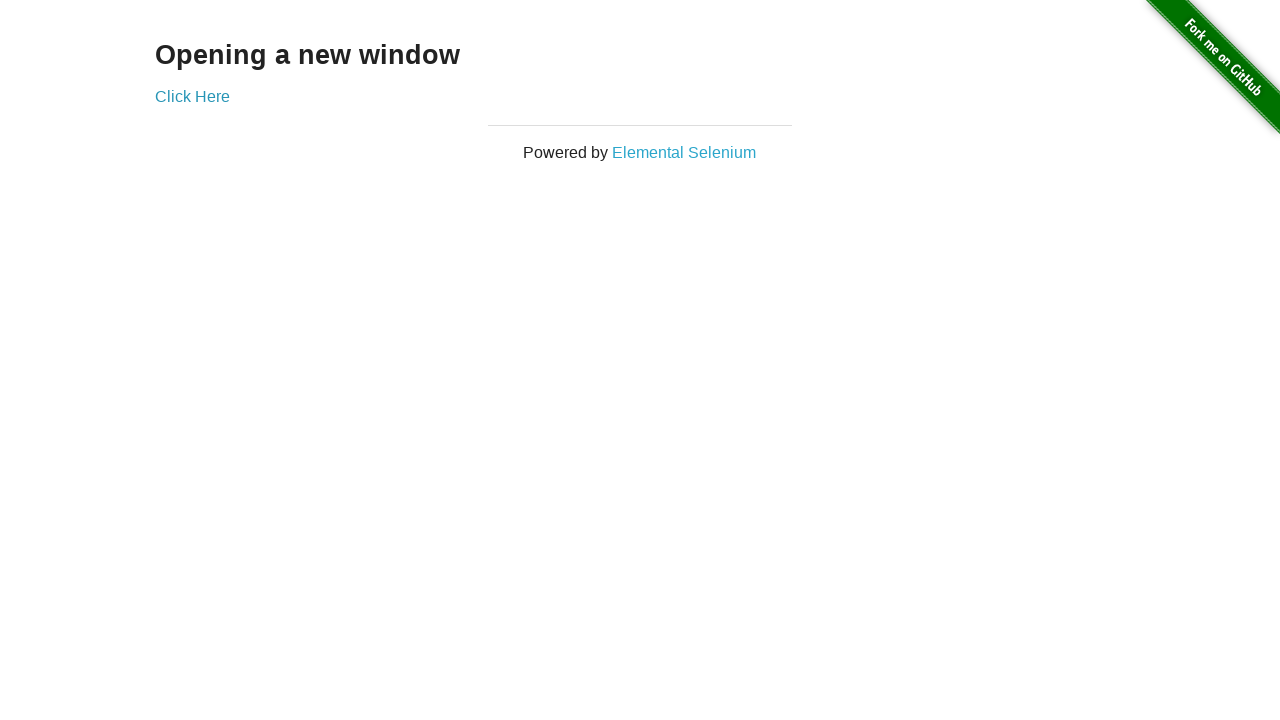

Verified original window title is still 'The Internet'
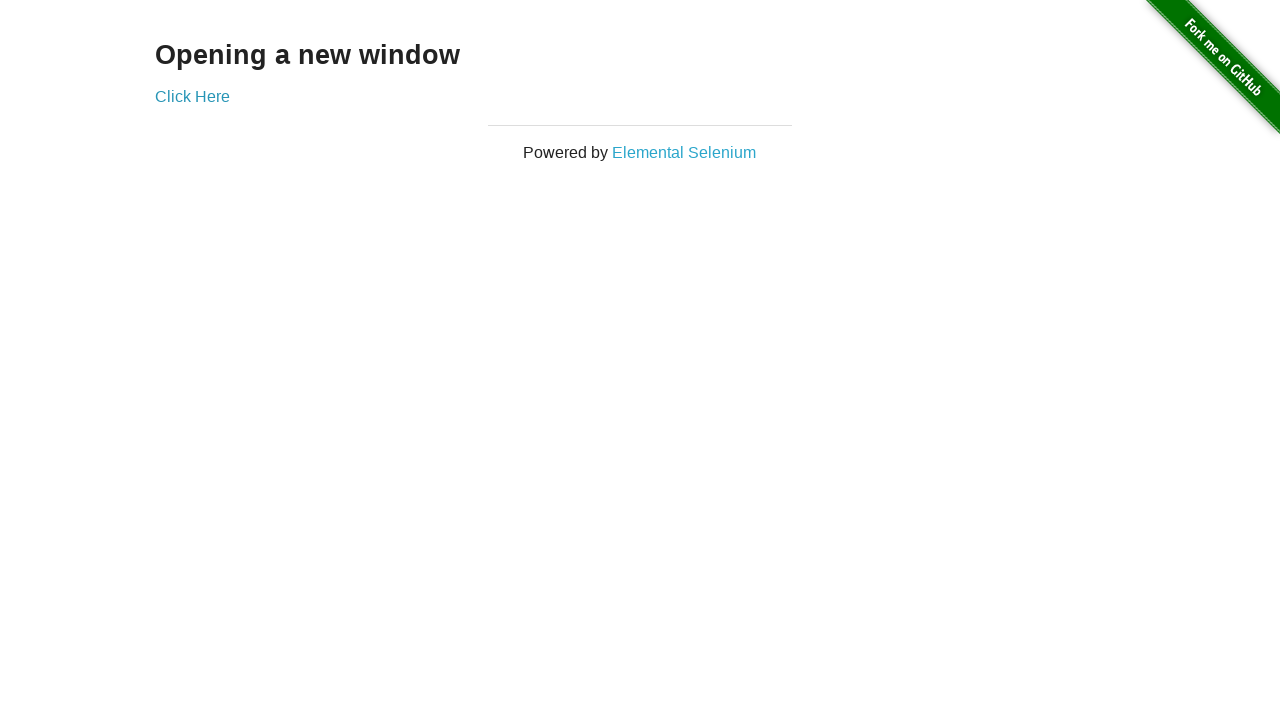

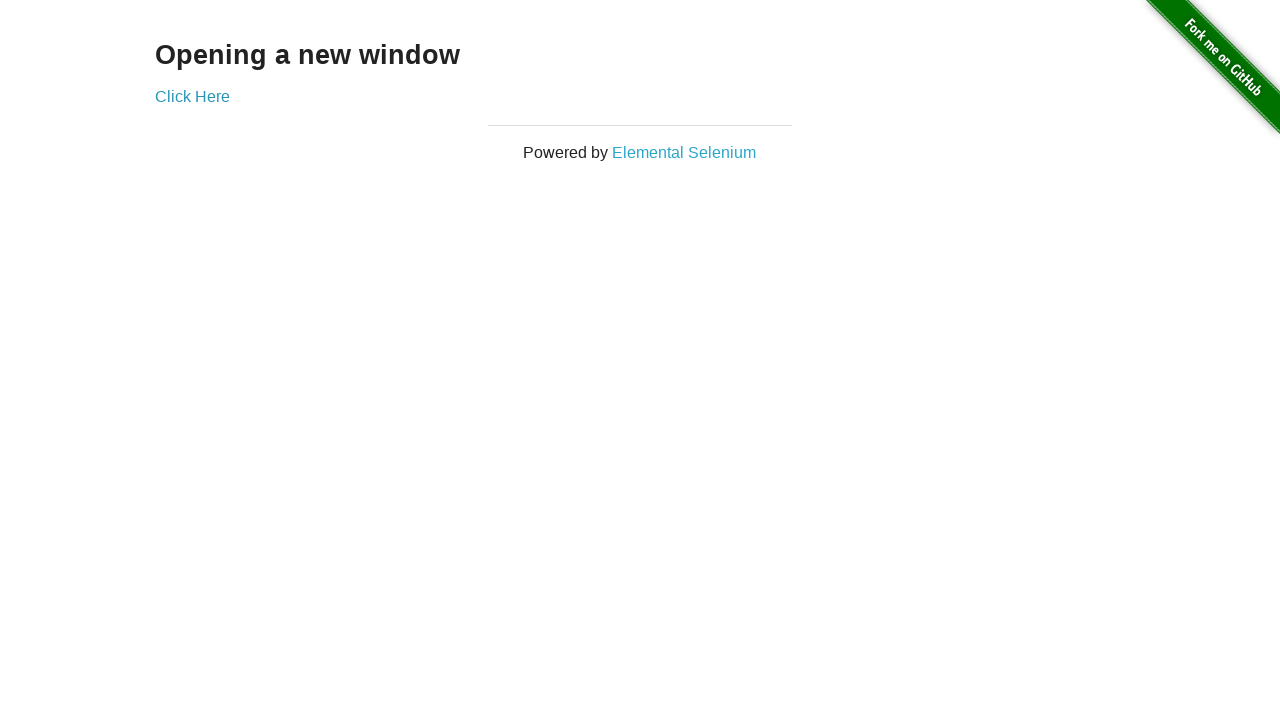